Tests multi-select dropdown functionality by selecting multiple options from a dropdown list

Starting URL: https://testpages.herokuapp.com/styled/basic-html-form-test.html

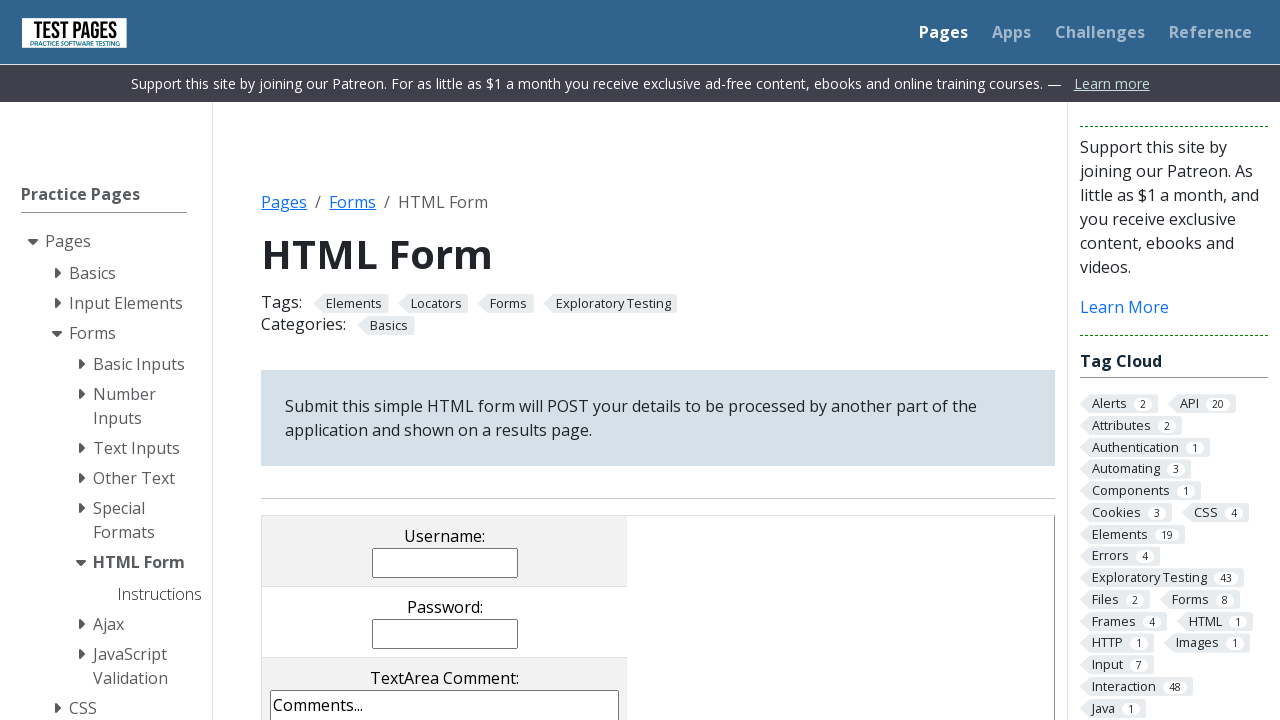

Located multi-select dropdown element
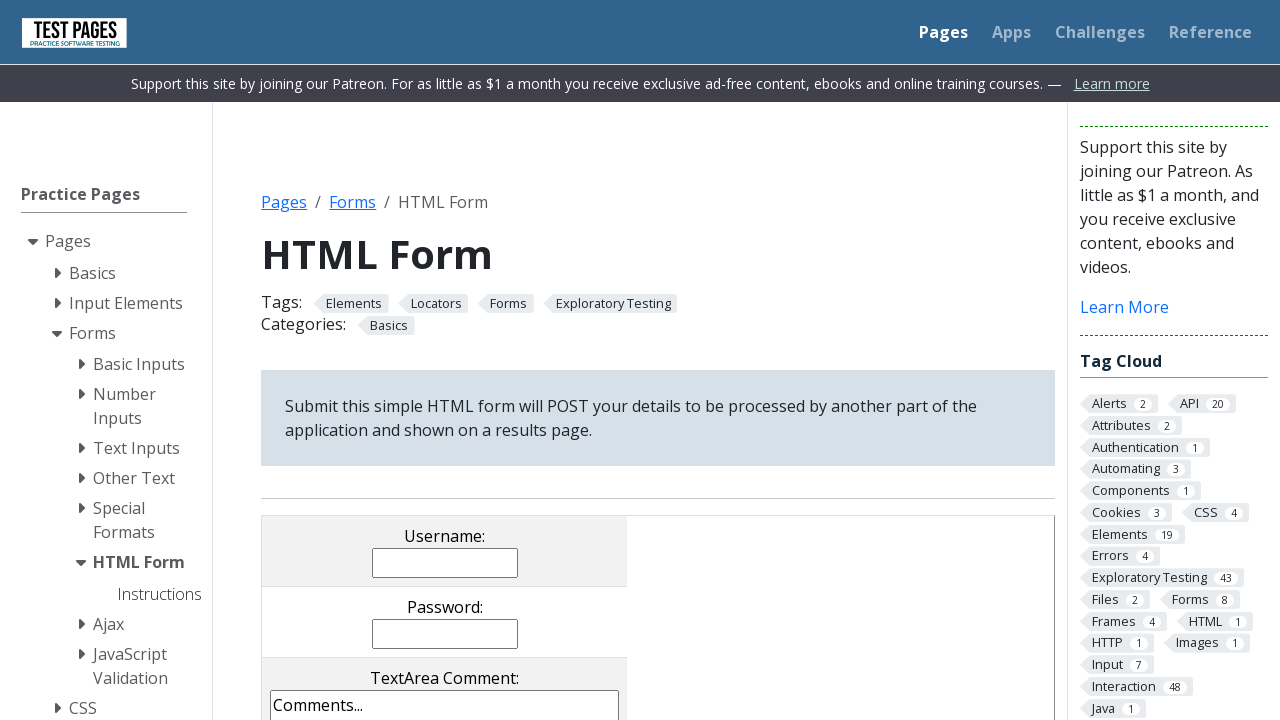

Scrolled dropdown into view
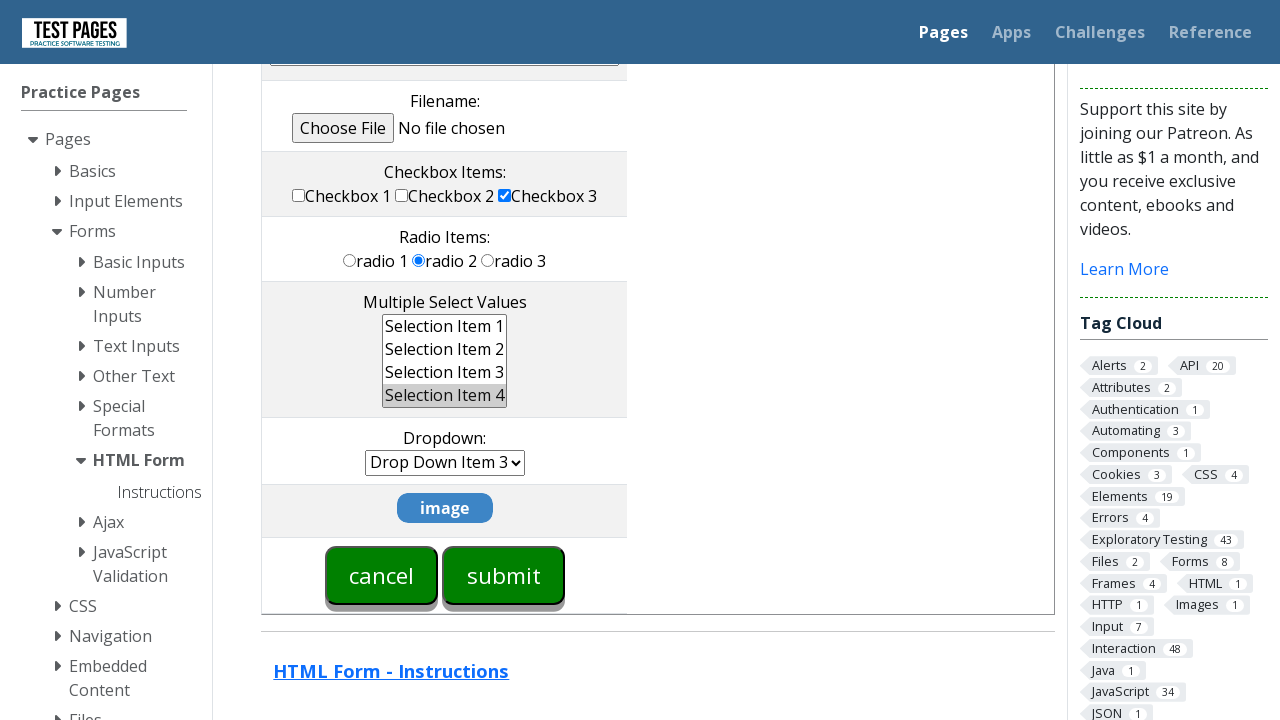

Selected 'Selection Item 1' from dropdown on [name='multipleselect[]']
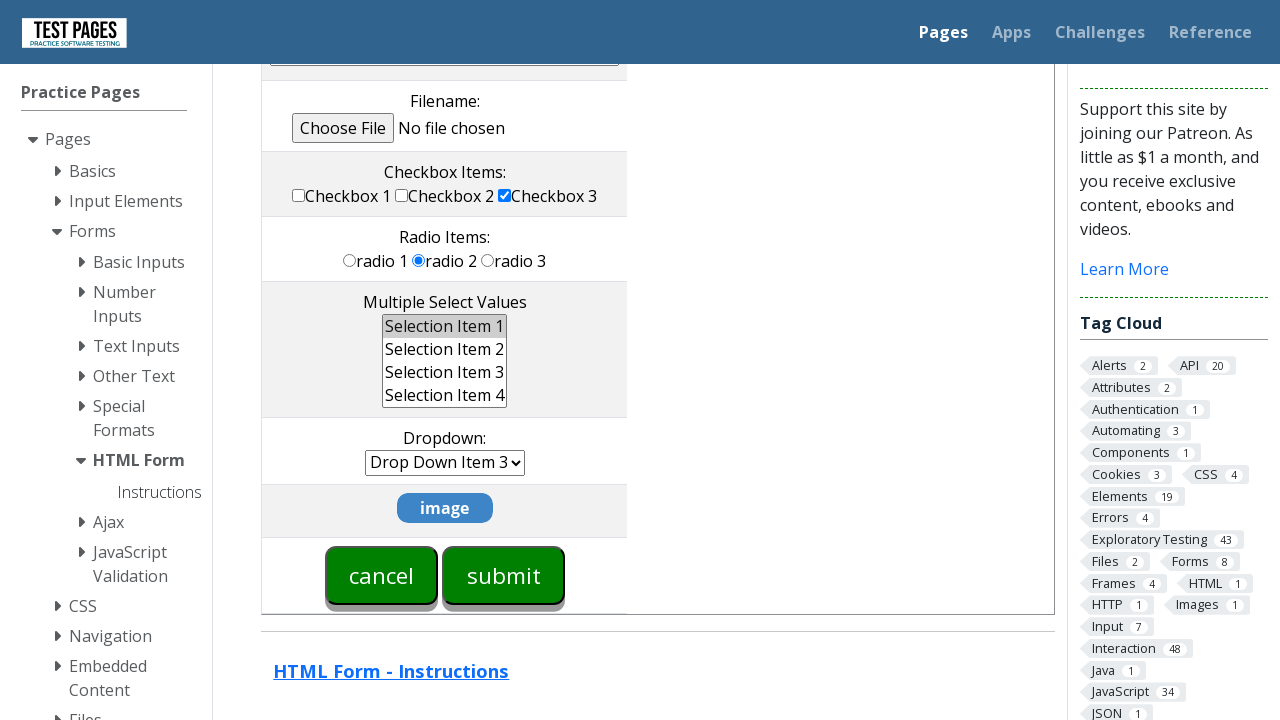

Waited 1 second after first selection
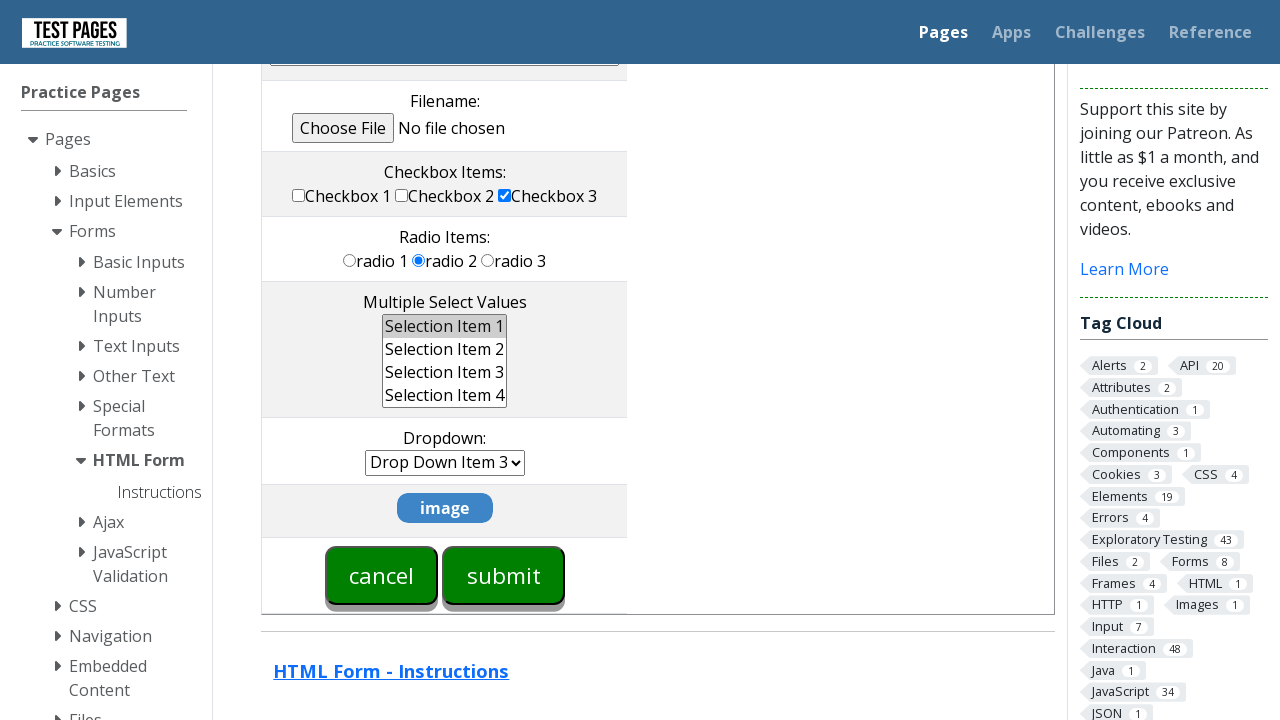

Selected 'Selection Item 2' from dropdown on [name='multipleselect[]']
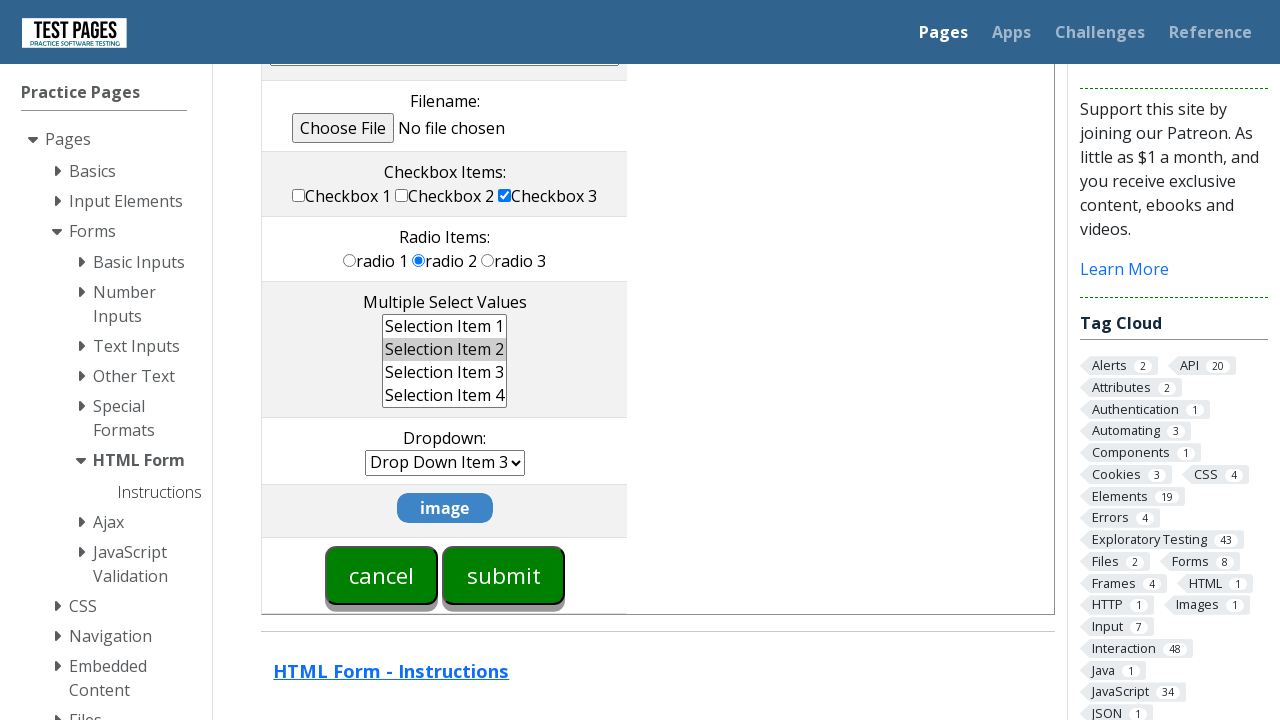

Waited 1 second after second selection
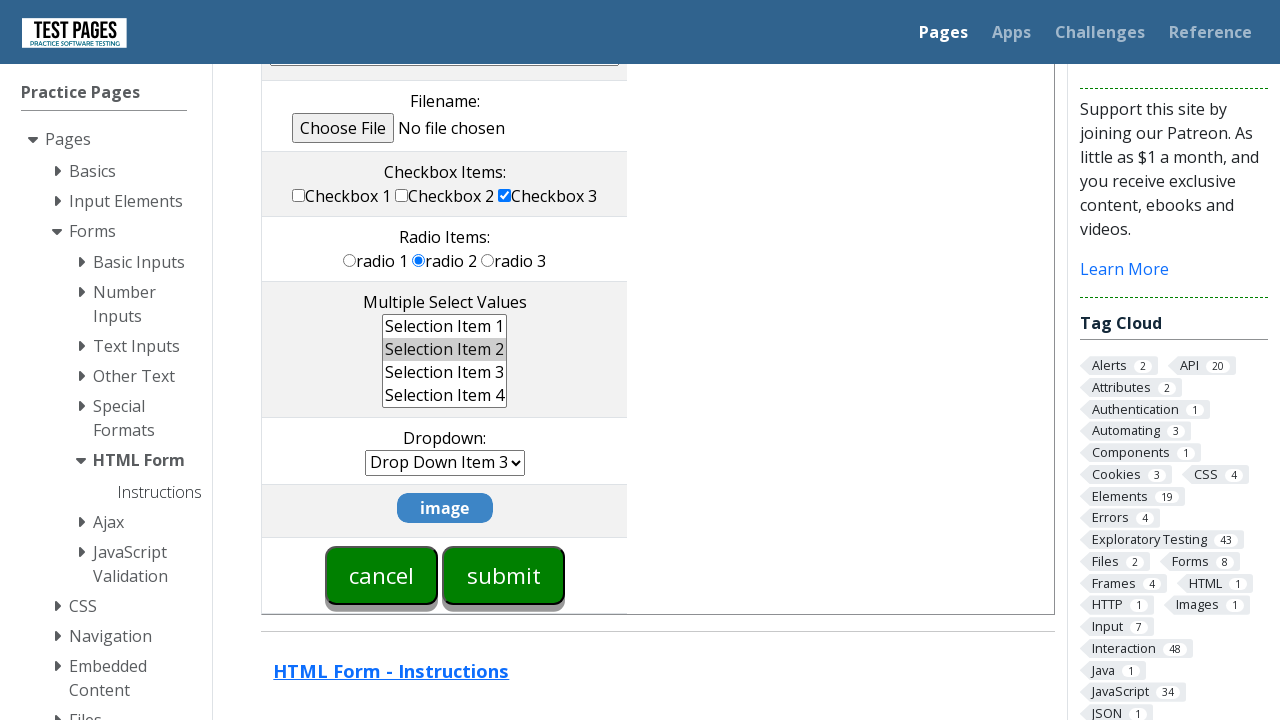

Selected 'Selection Item 3' from dropdown on [name='multipleselect[]']
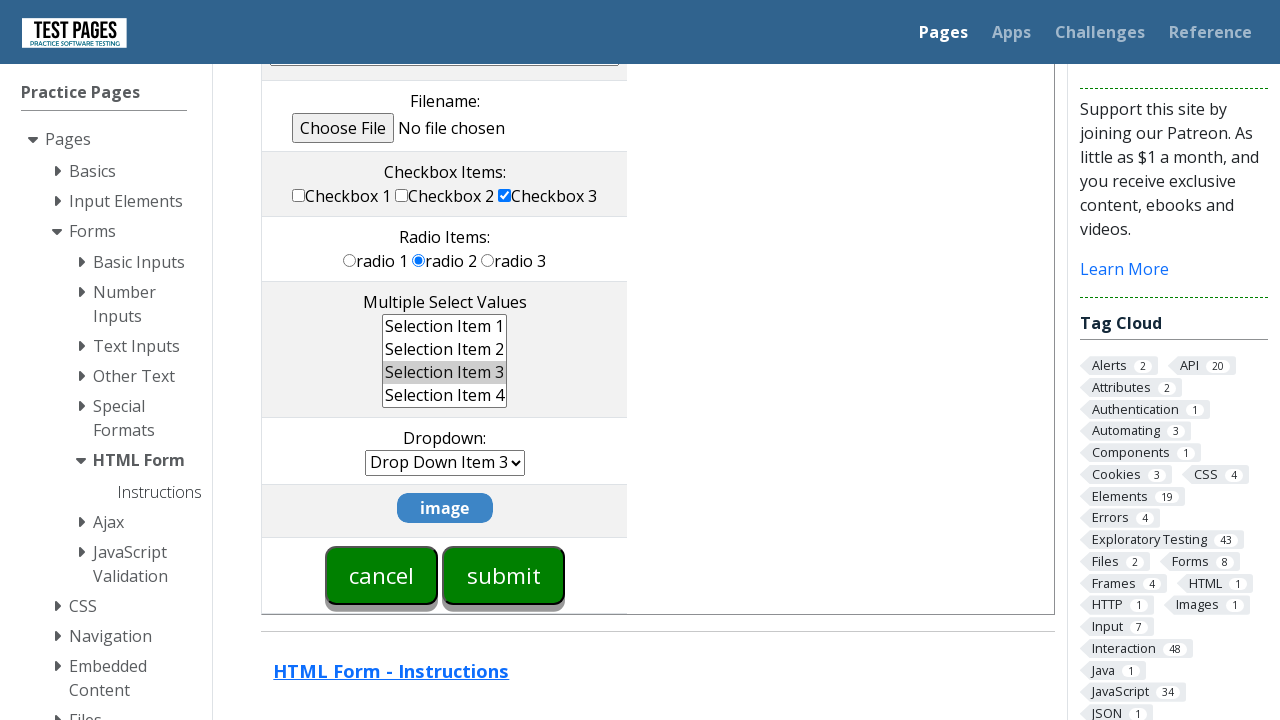

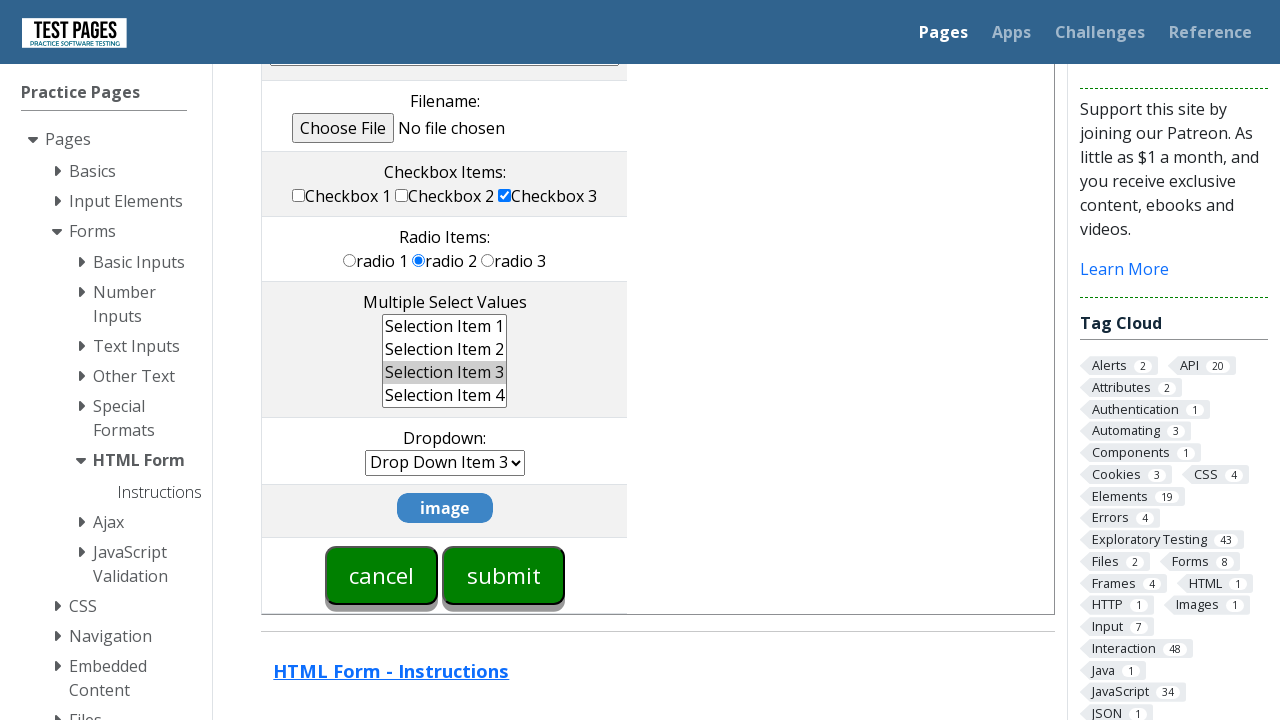